Tests dragging an element by a specific offset (100px right, 50px down)

Starting URL: https://jqueryui.com/resources/demos/draggable/default.html

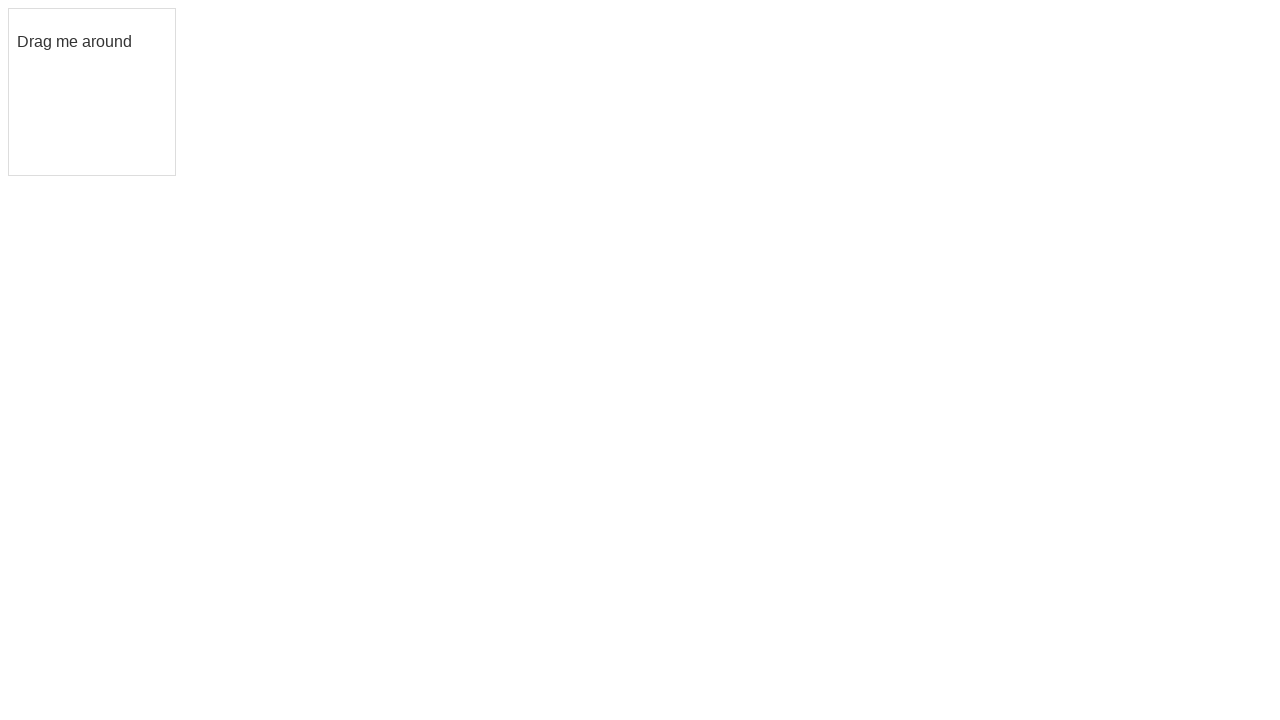

Navigated to jQuery UI draggable demo page
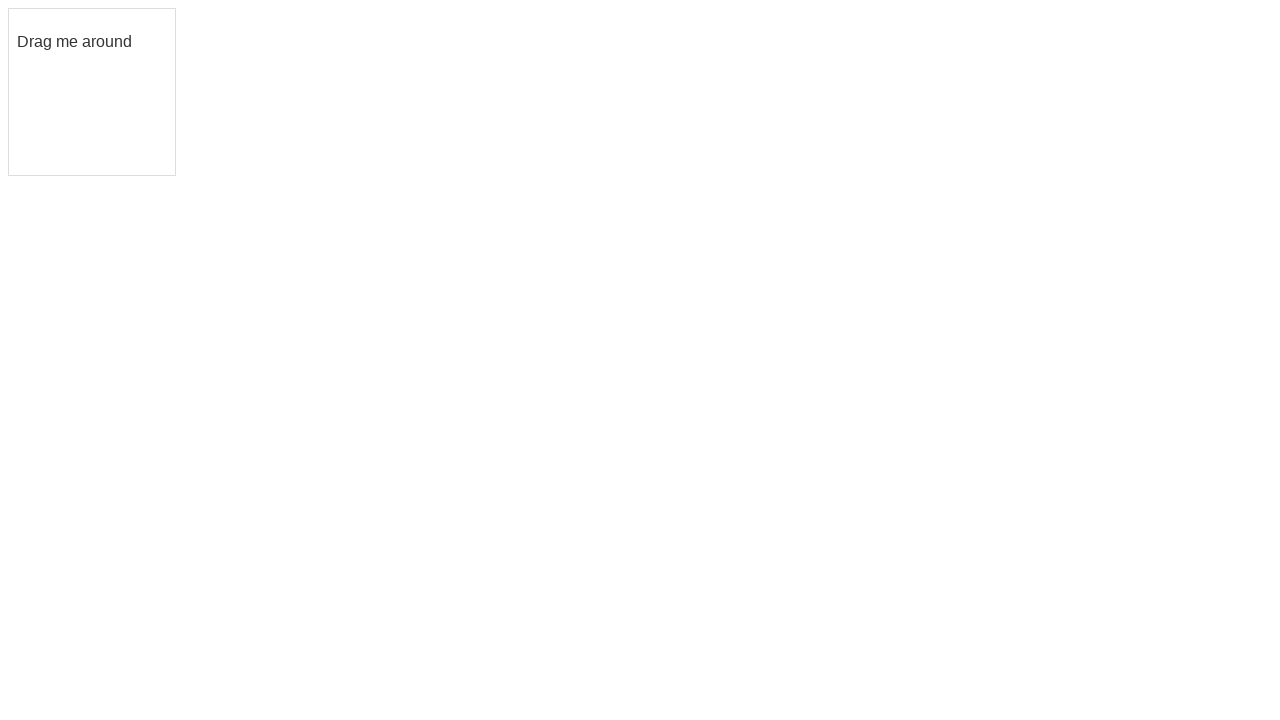

Located the draggable element
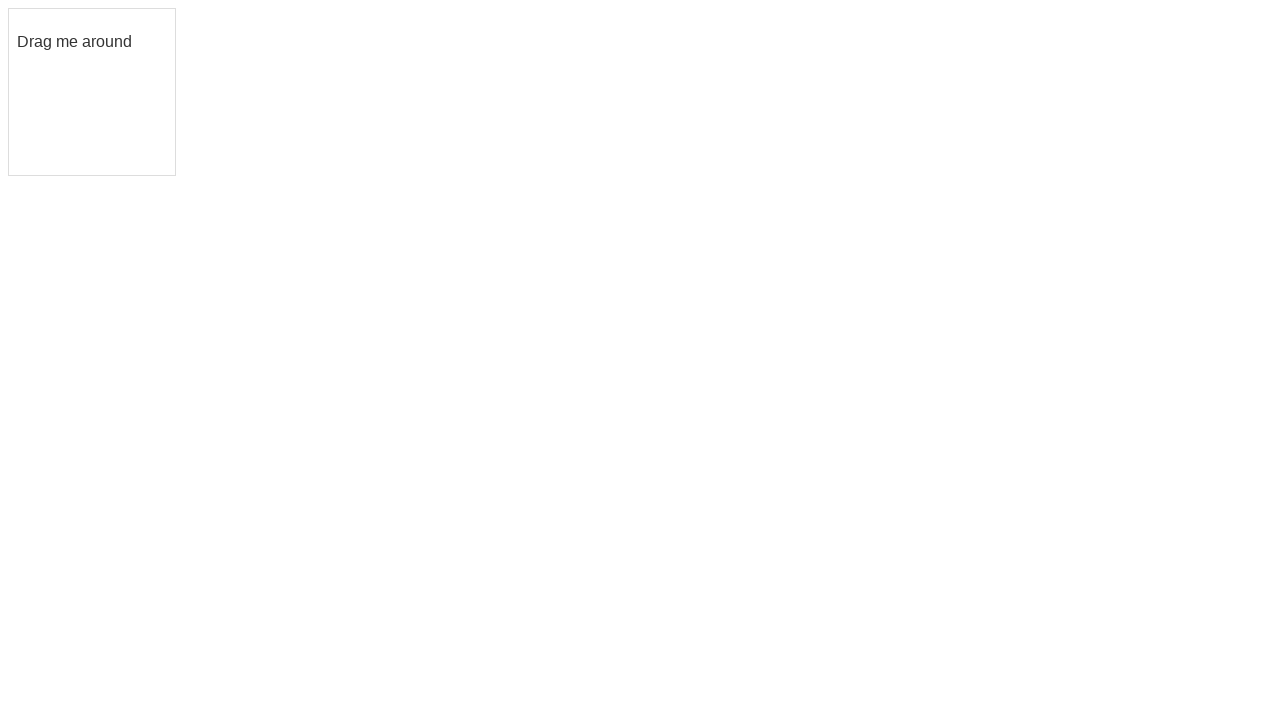

Retrieved bounding box of draggable element
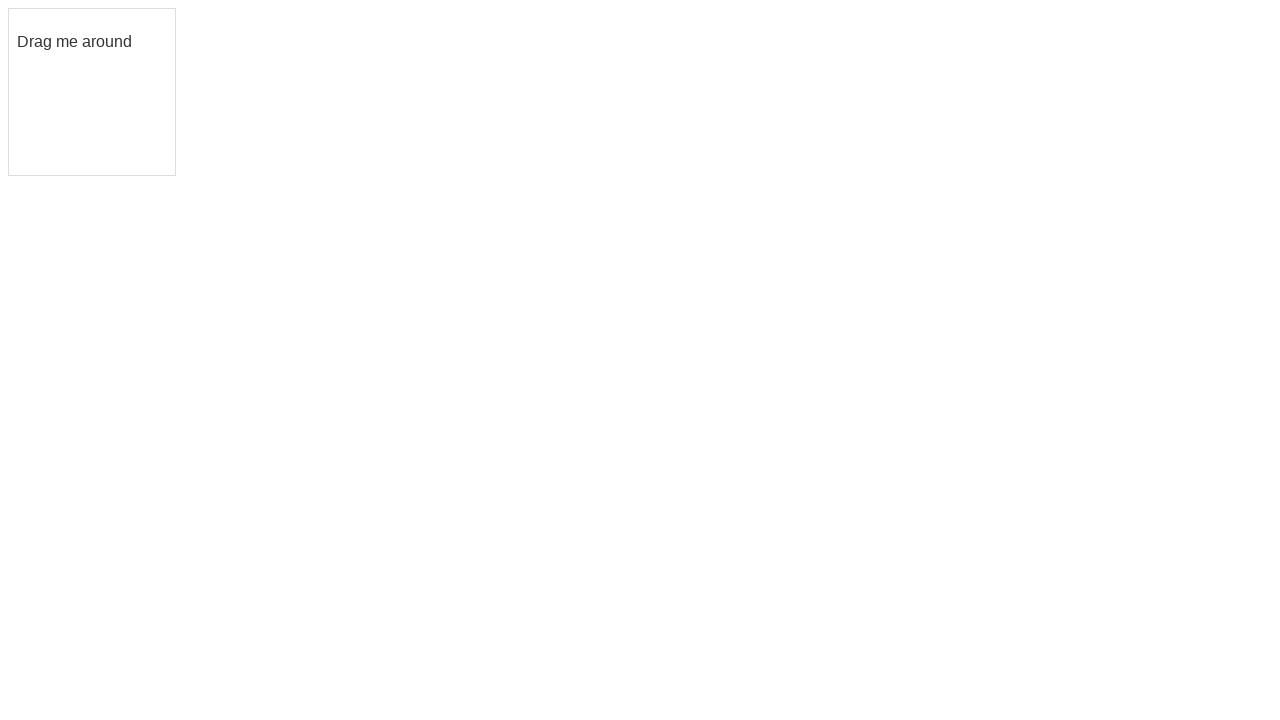

Moved mouse to center of draggable element at (92, 92)
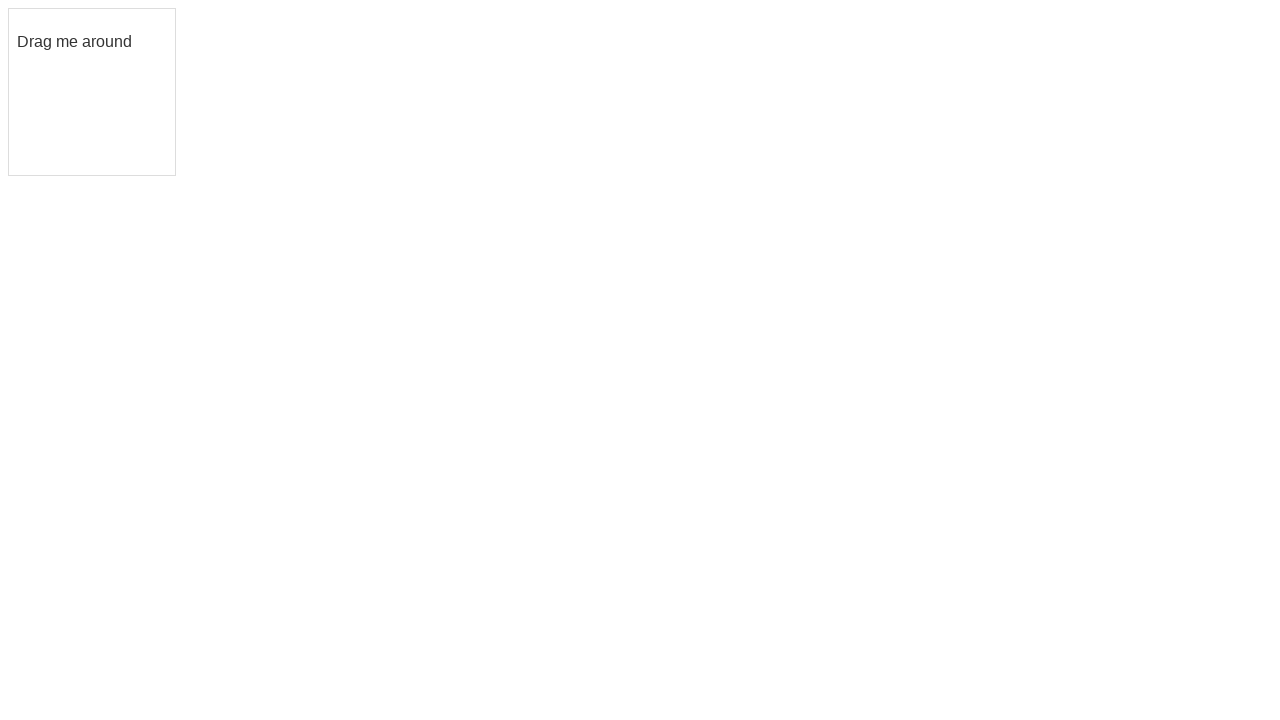

Pressed mouse button down at (92, 92)
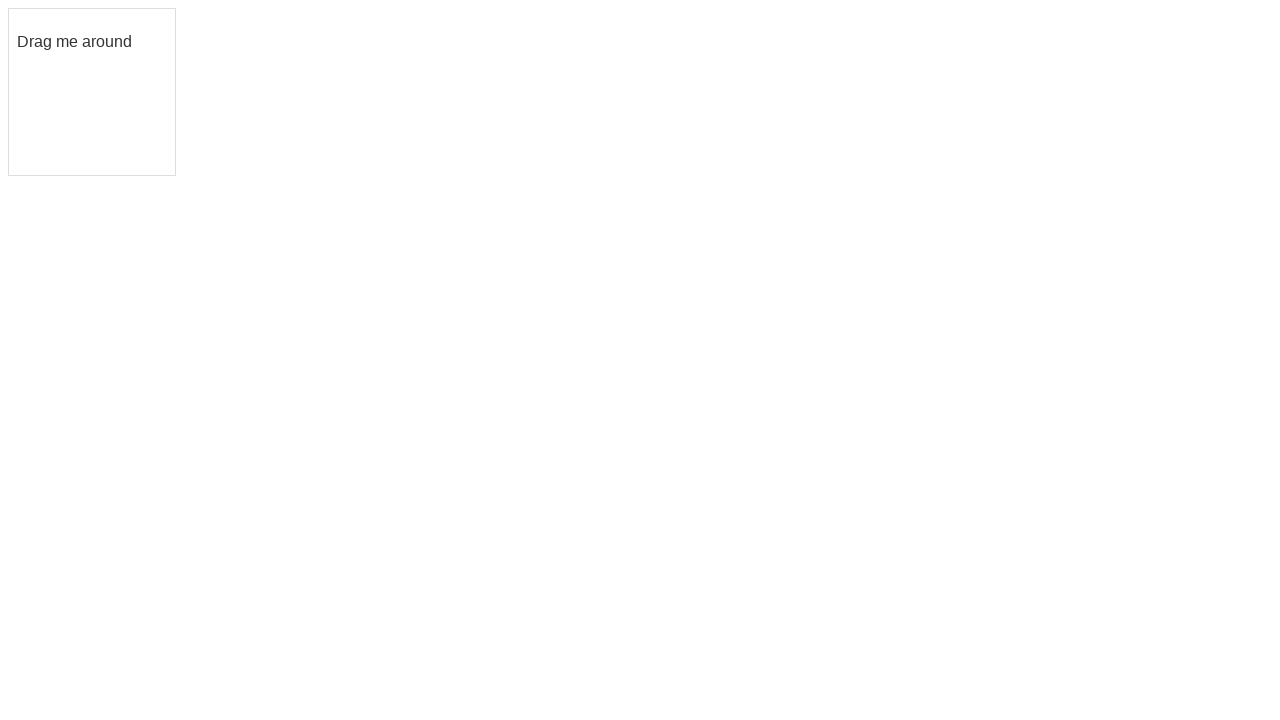

Moved mouse 100px right and 50px down to drag element at (192, 142)
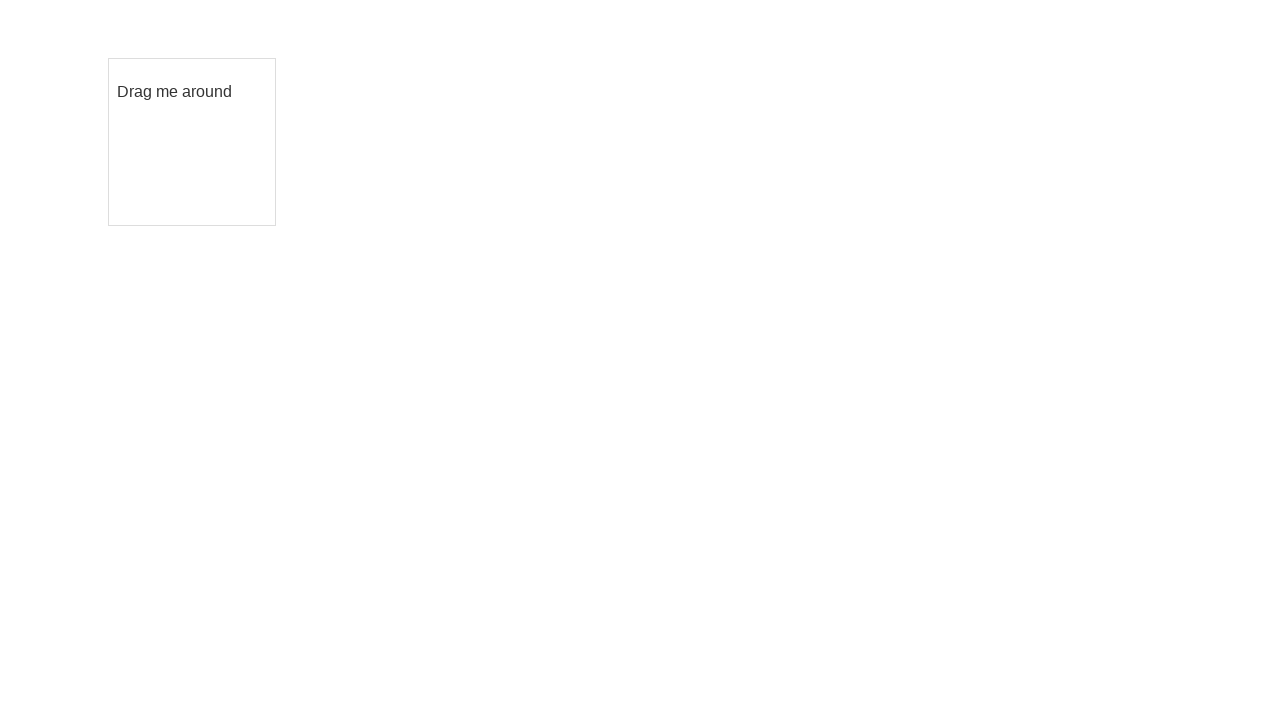

Released mouse button to complete drag operation at (192, 142)
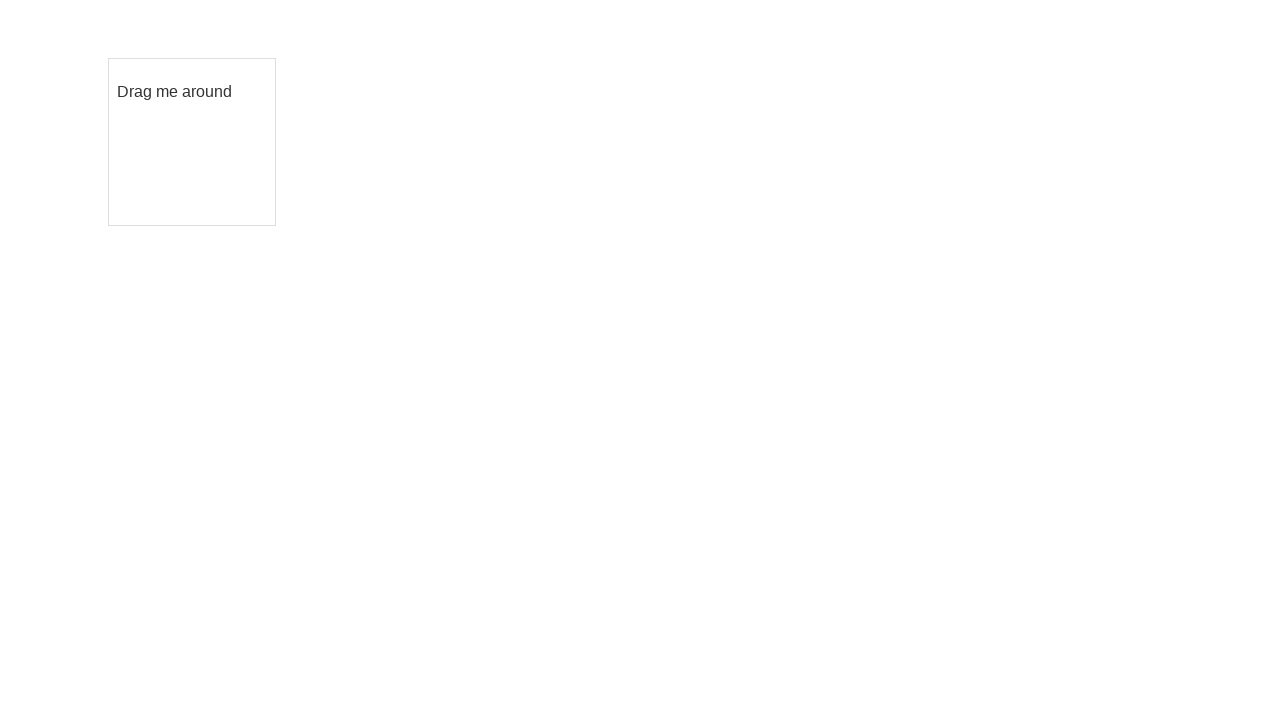

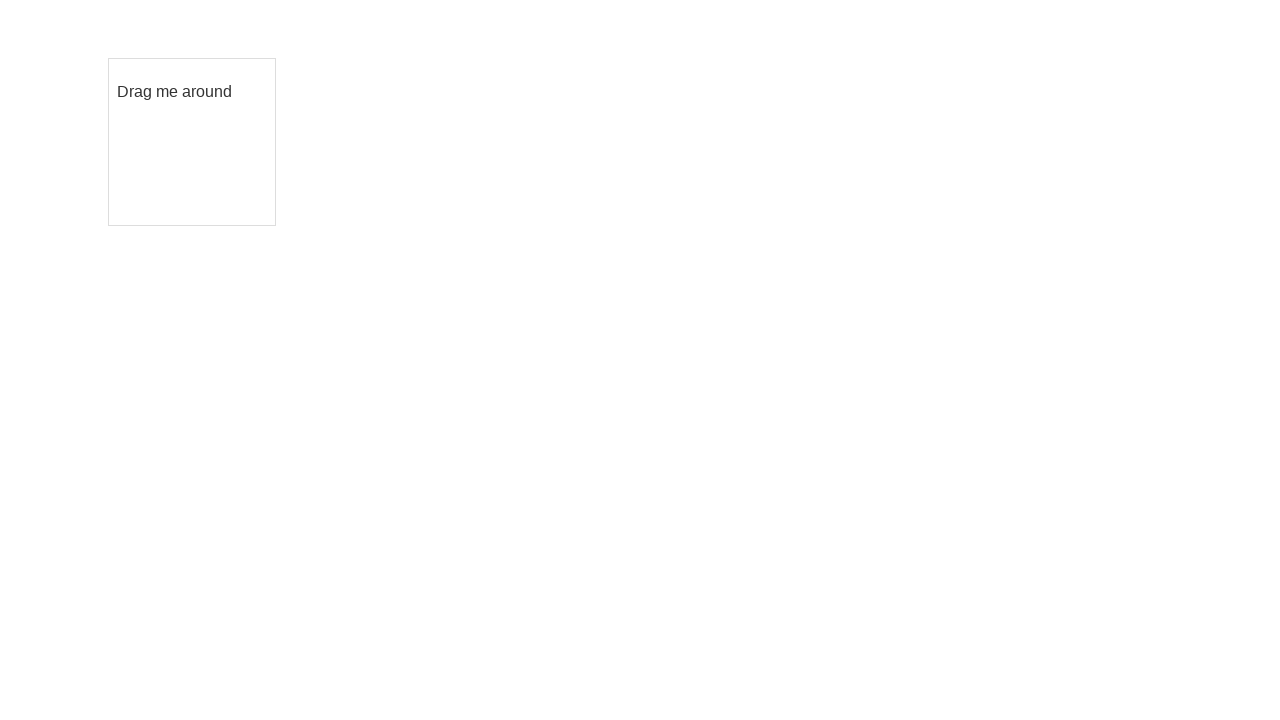